Tests drag-and-drop functionality by dragging an element to a drop target and verifying the drop was successful by checking the text changes to "Dropped!"

Starting URL: http://crossbrowsertesting.github.io/drag-and-drop.html

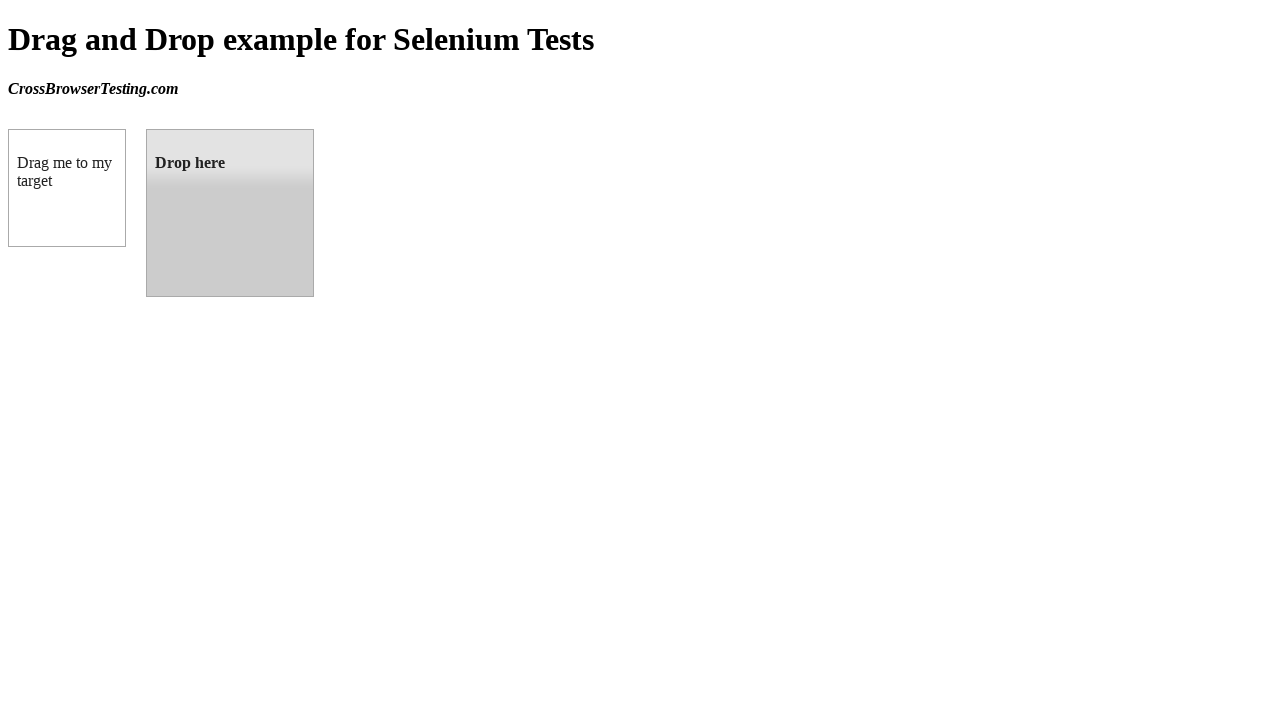

Waited for draggable element to be visible
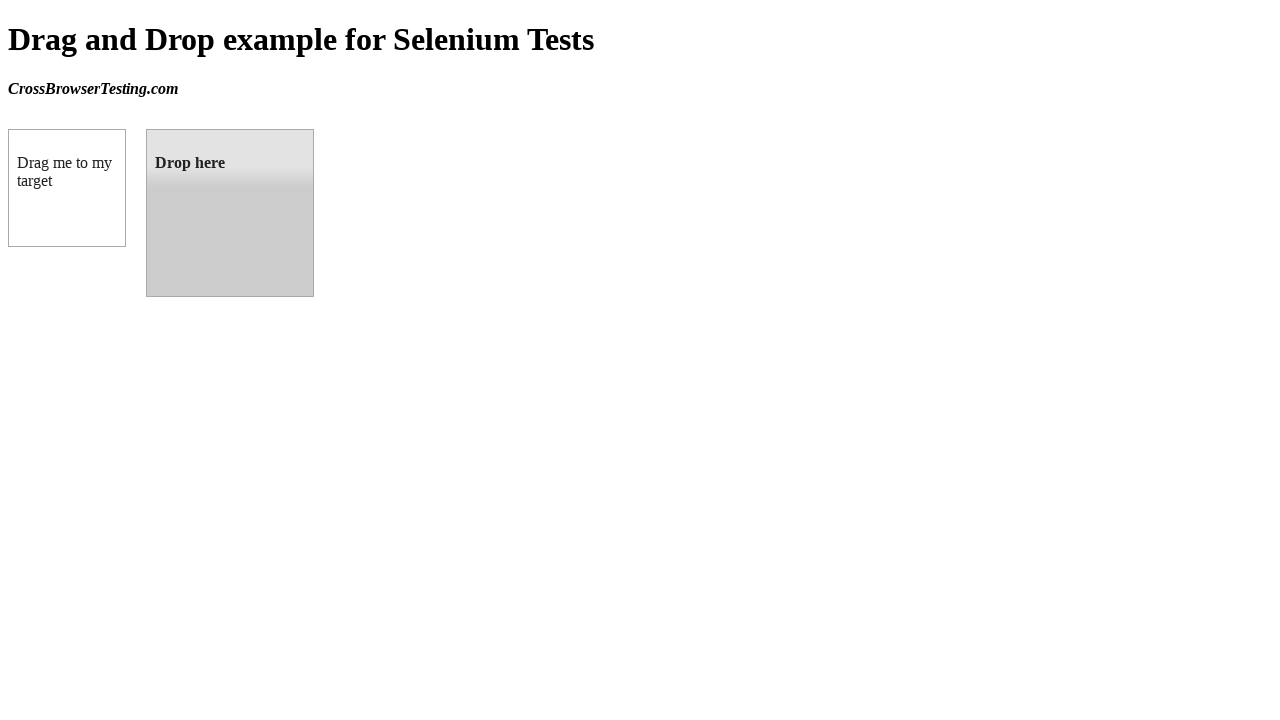

Located draggable element
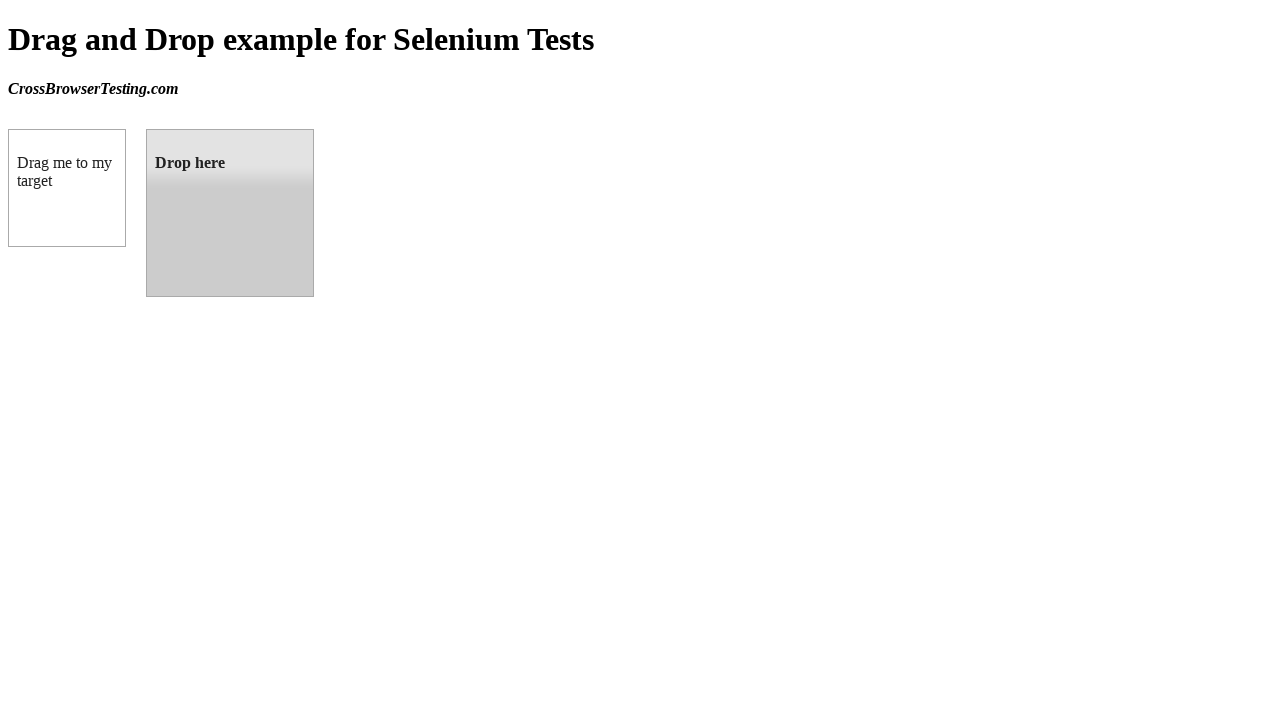

Located droppable element
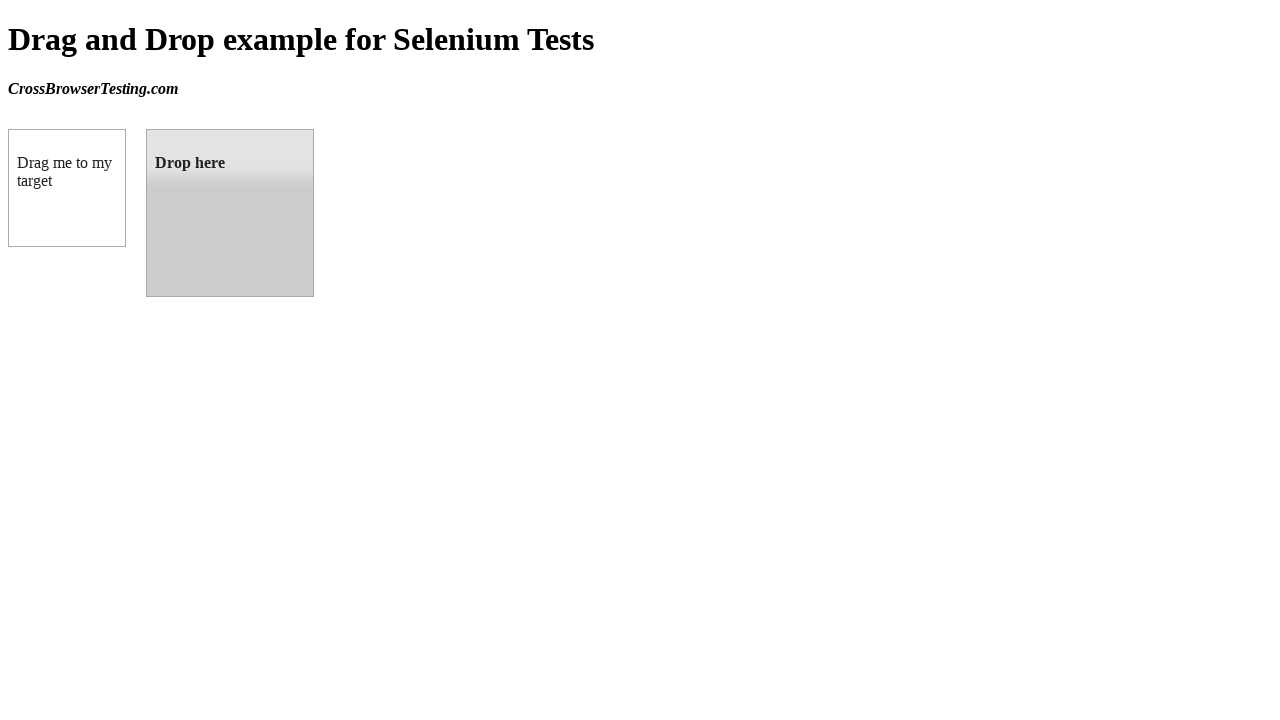

Dragged element to drop target at (230, 213)
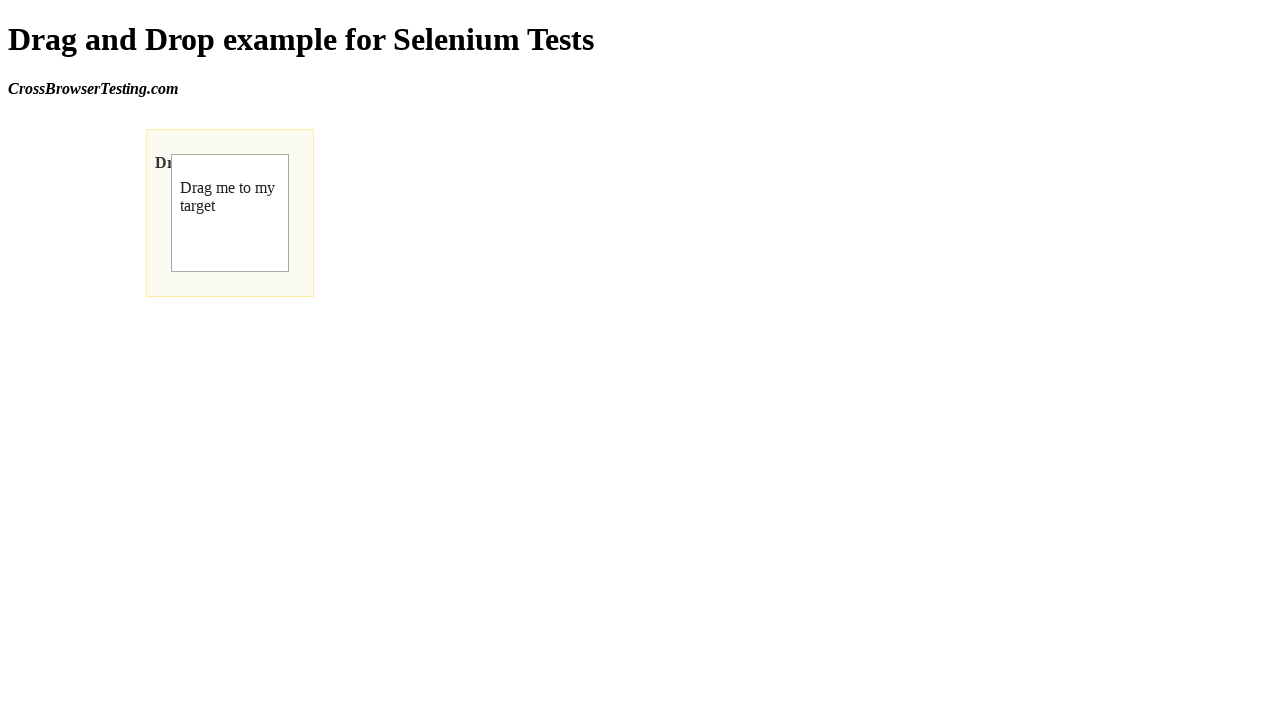

Retrieved text content from drop target
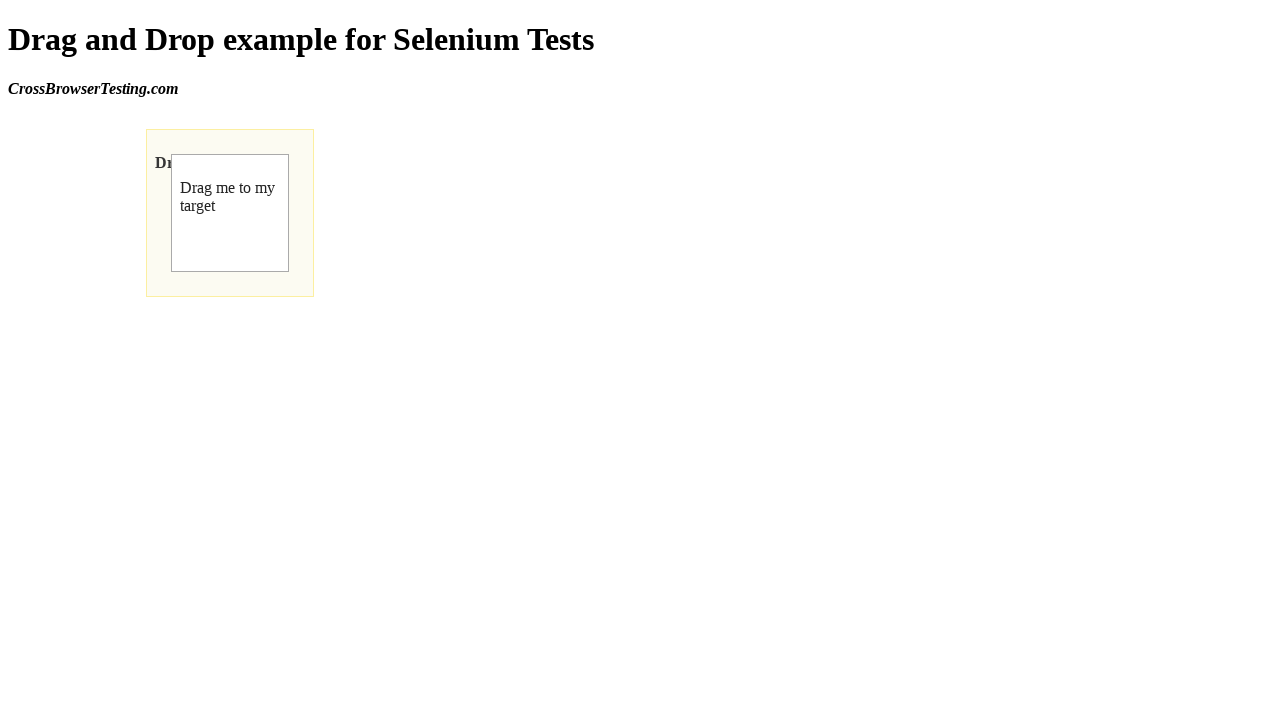

Verified drop was successful - text changed to 'Dropped!'
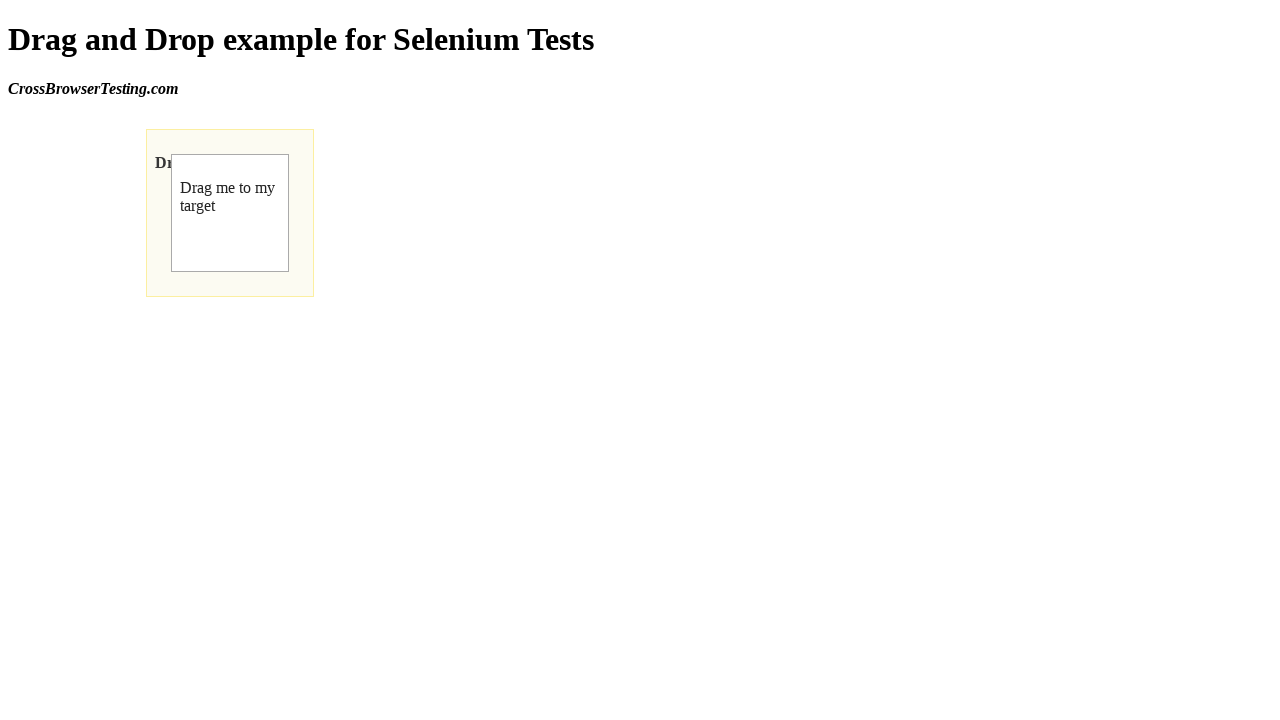

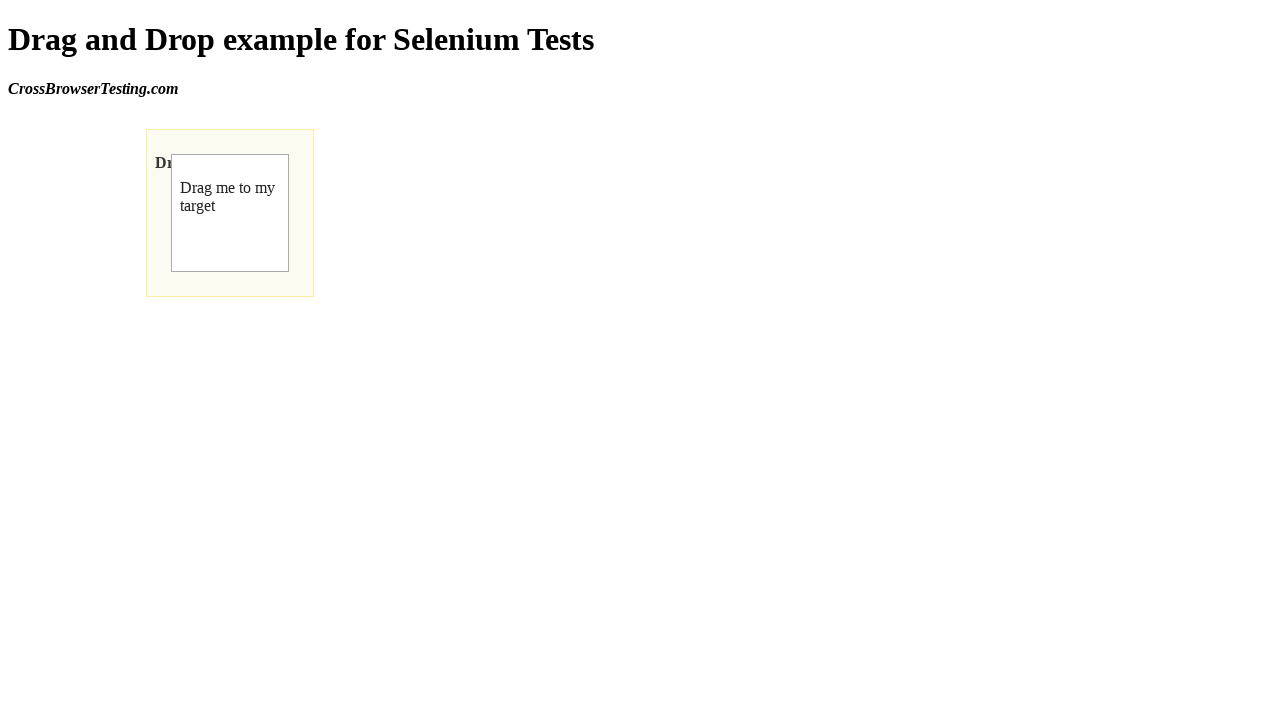